Navigates to CSK team page and verifies the latest match team name is displayed correctly

Starting URL: https://qaipldashboard.ccbp.tech/

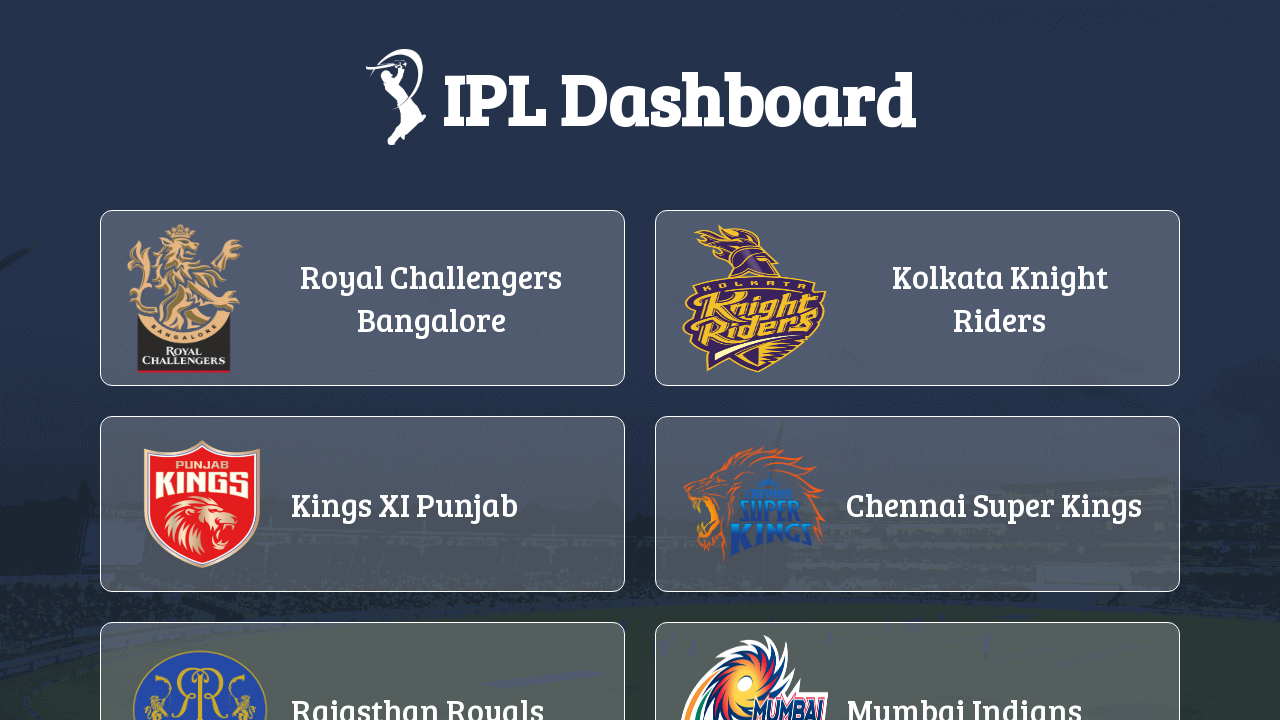

Clicked on CSK team link (4th team in the list) at (918, 519) on ul.teams-list > a:nth-of-type(4)
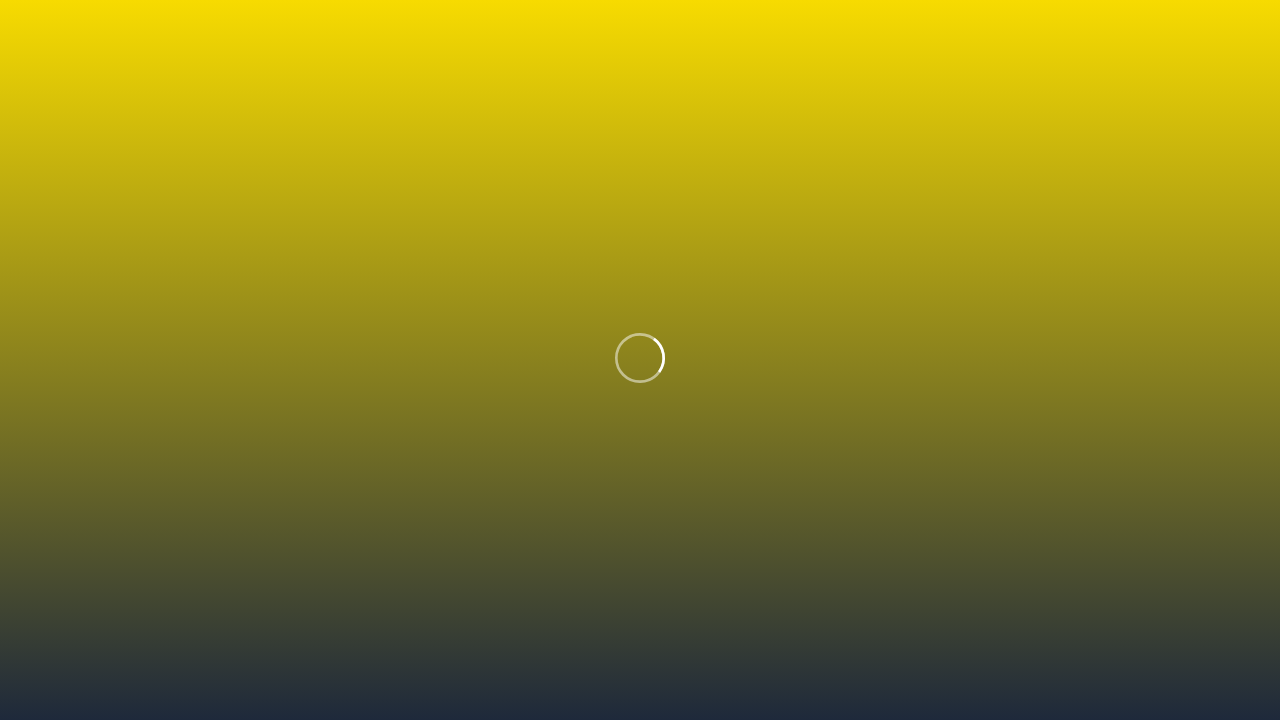

Waited for responsive container to be visible
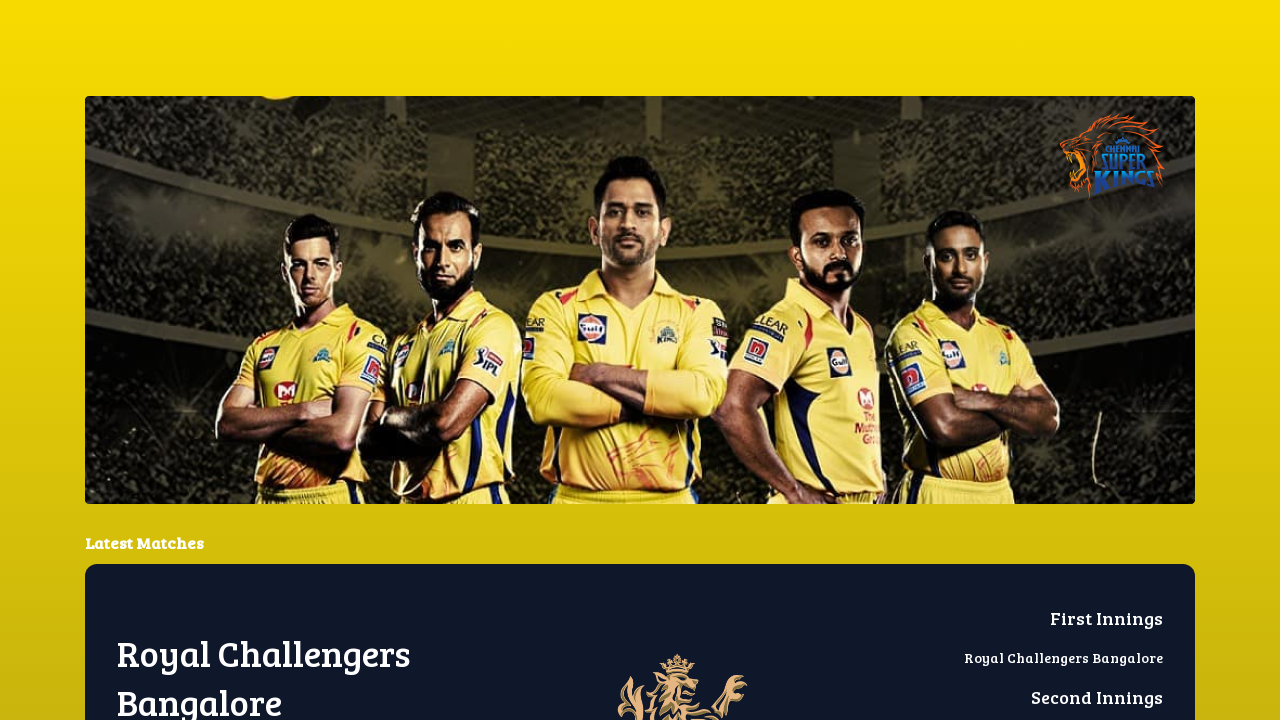

Located latest match team name element
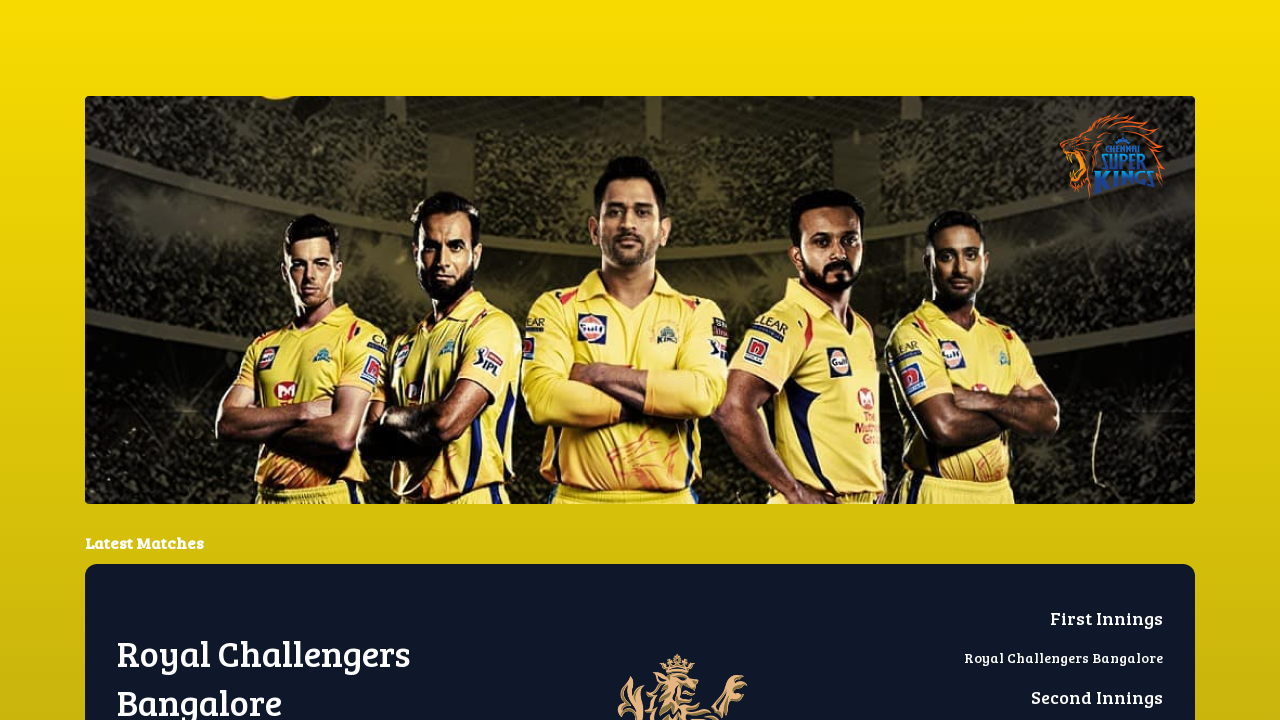

Verified latest match team name is 'Royal Challengers Bangalore'
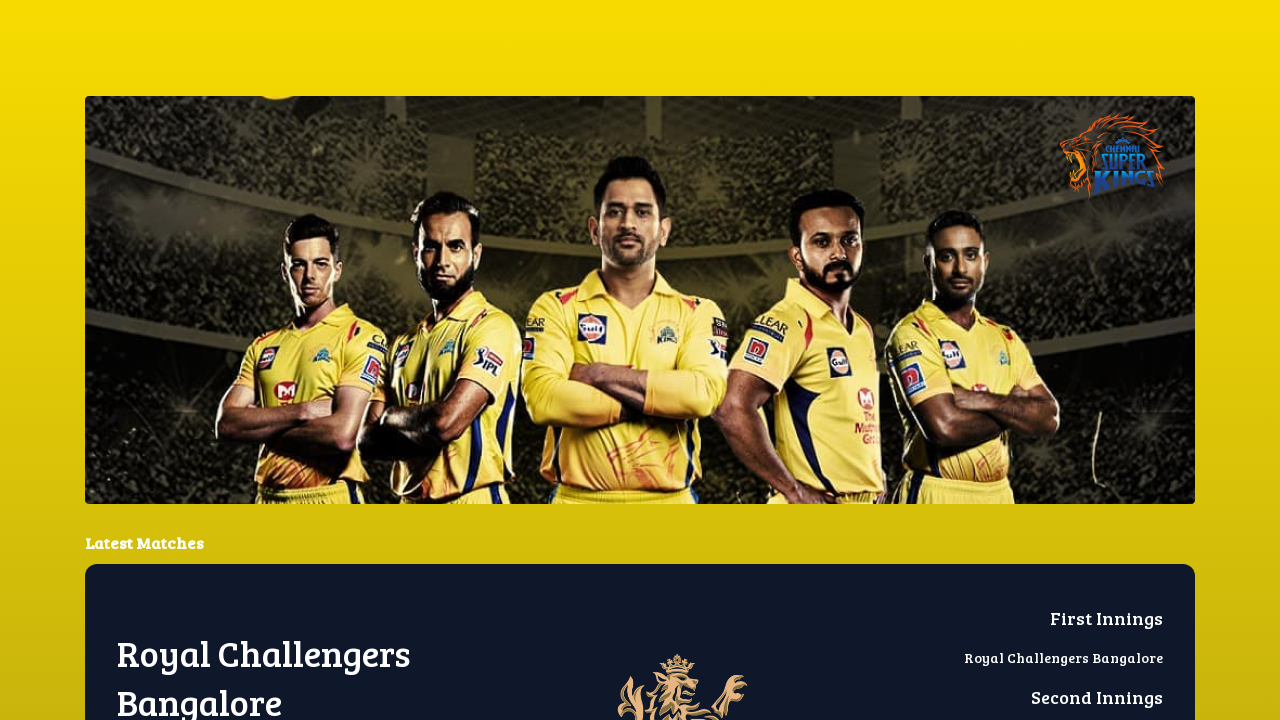

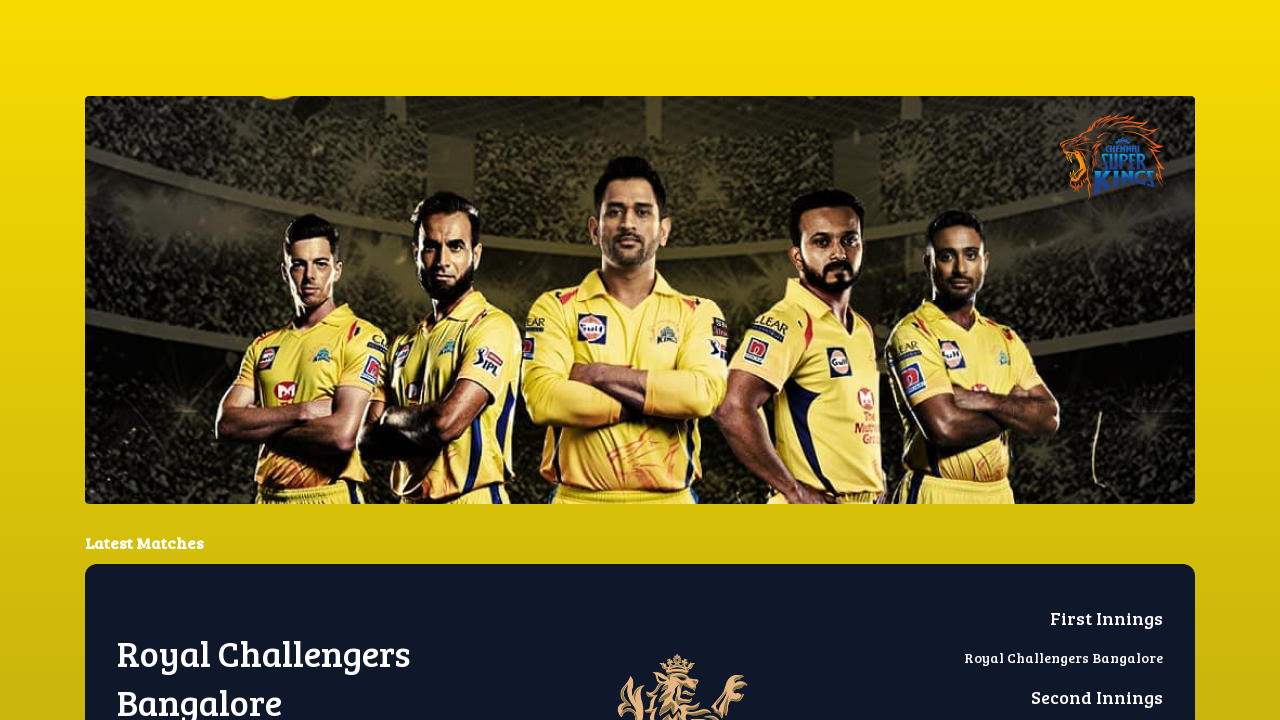